Tests dropdown selection functionality by selecting options using different methods: by index, by visible text, and by value

Starting URL: https://the-internet.herokuapp.com/dropdown

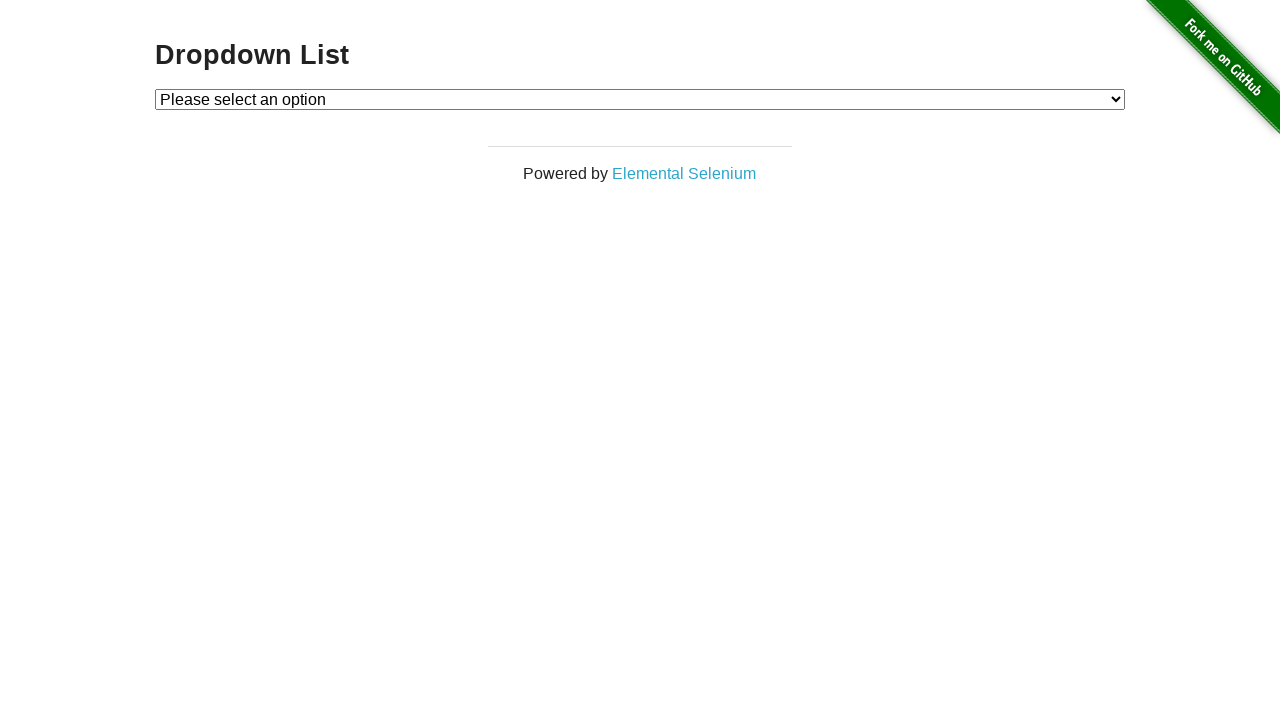

Selected dropdown option by index (Option 1) on select#dropdown
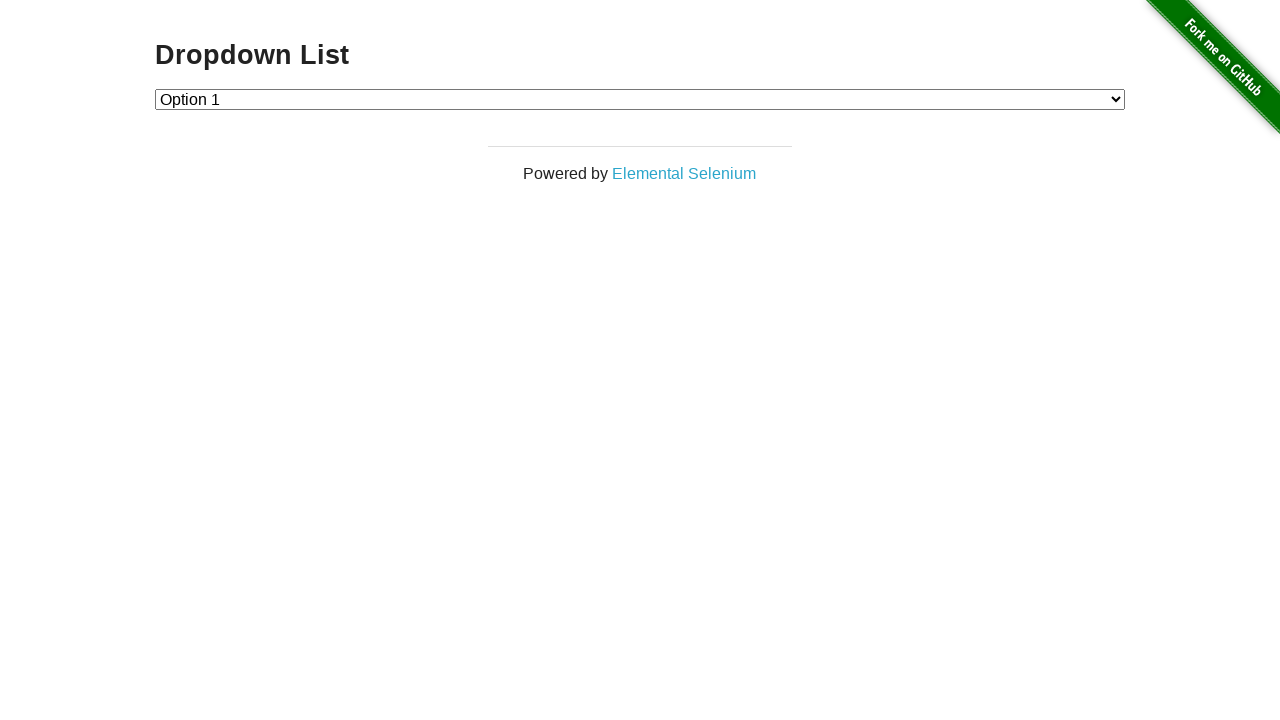

Selected dropdown option by visible text (Option 2) on select#dropdown
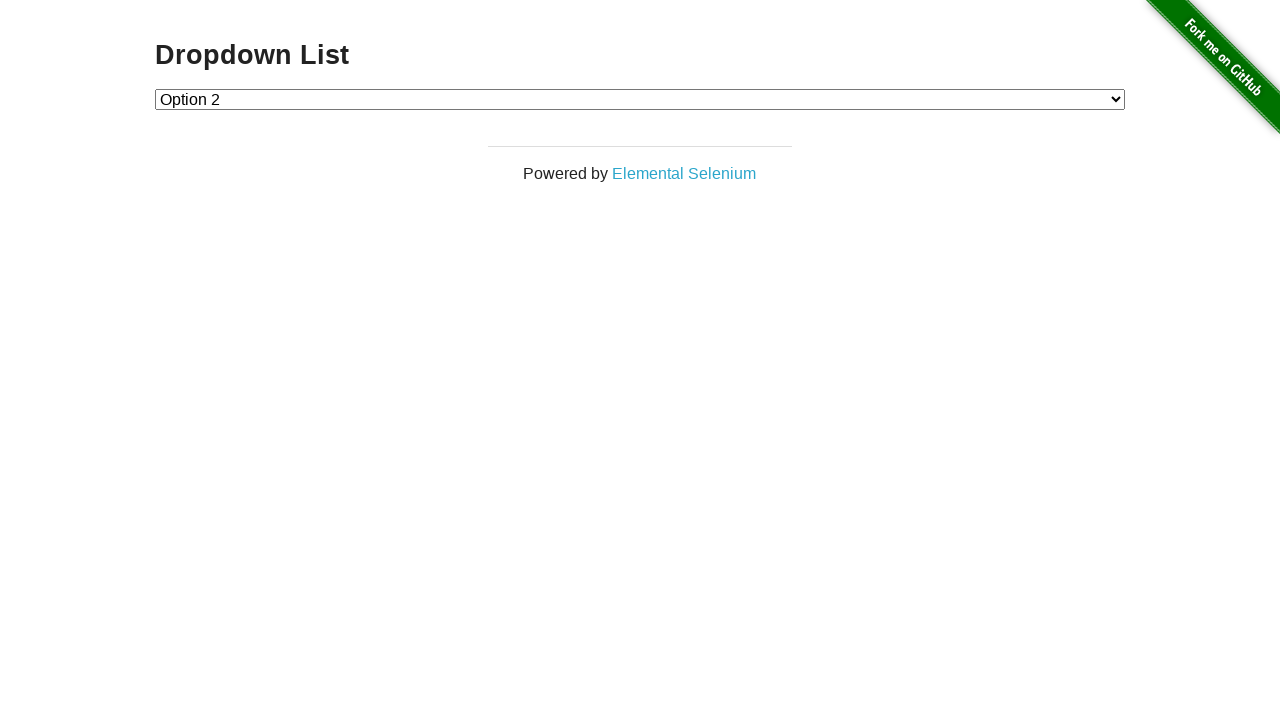

Selected dropdown option by value (Option 1) on select#dropdown
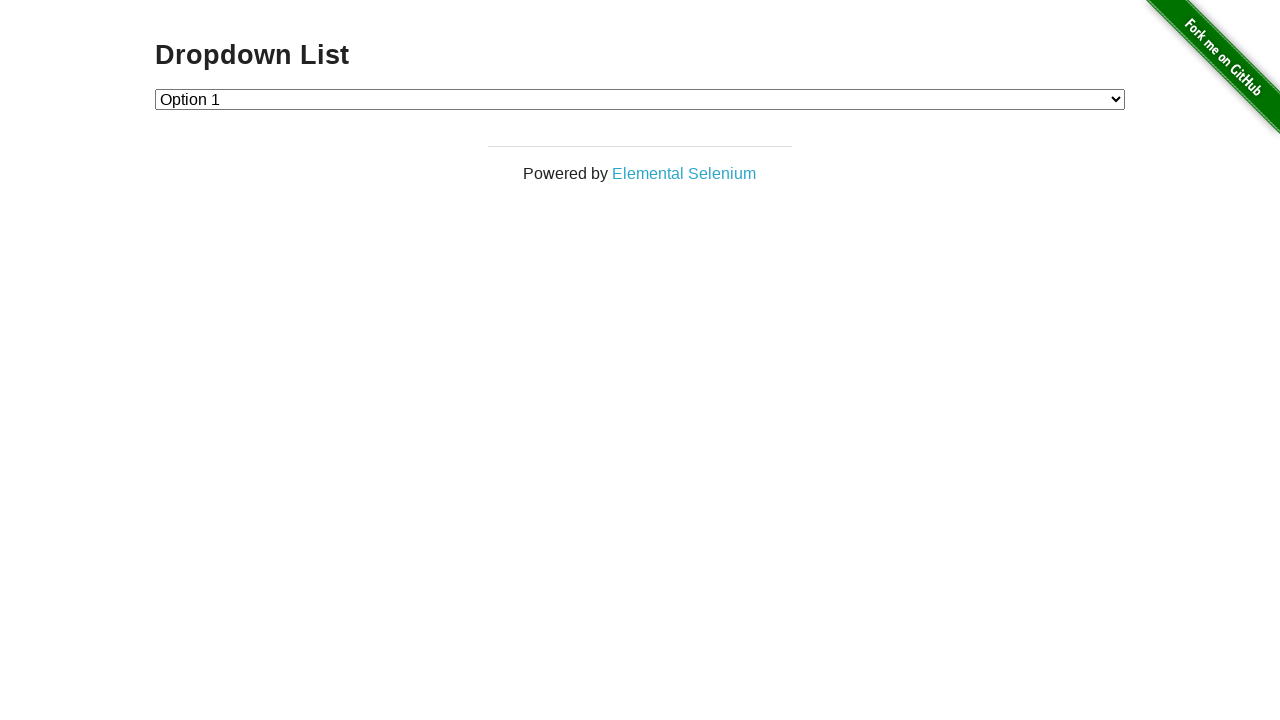

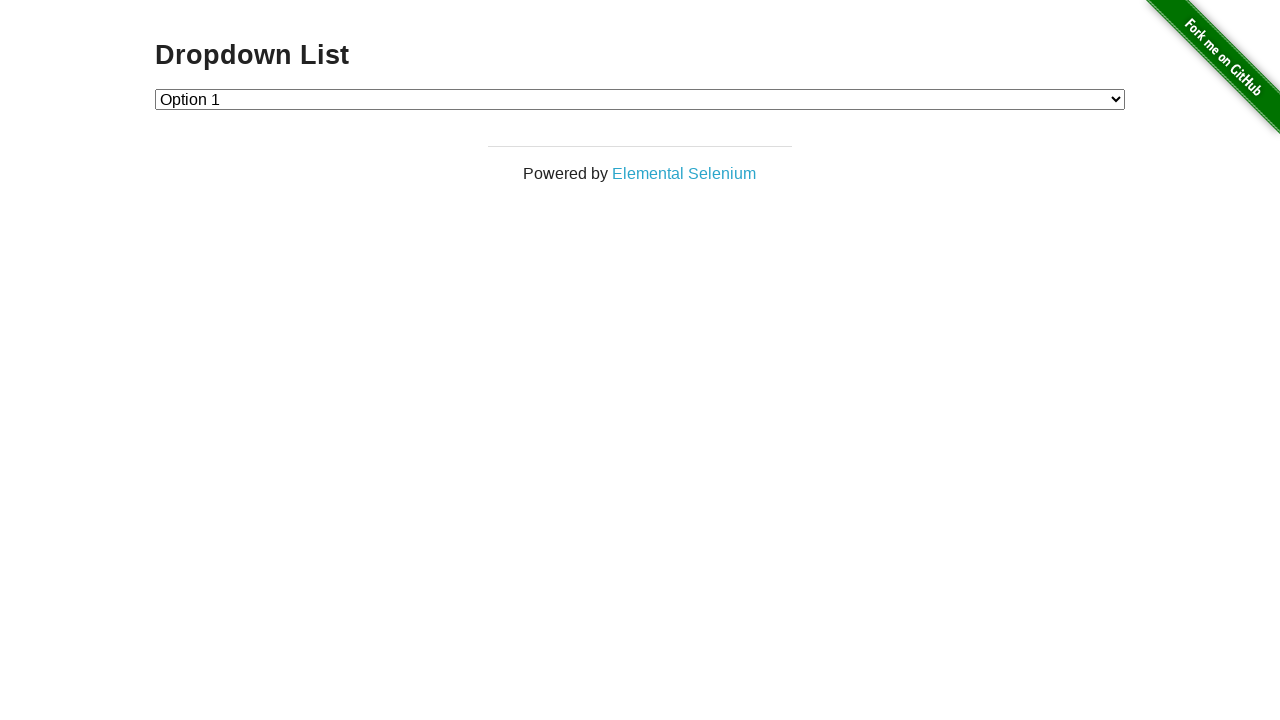